Tests dynamic loading by clicking a Start button and waiting for "Hello World!" text to appear after a loading period

Starting URL: http://the-internet.herokuapp.com/dynamic_loading/2

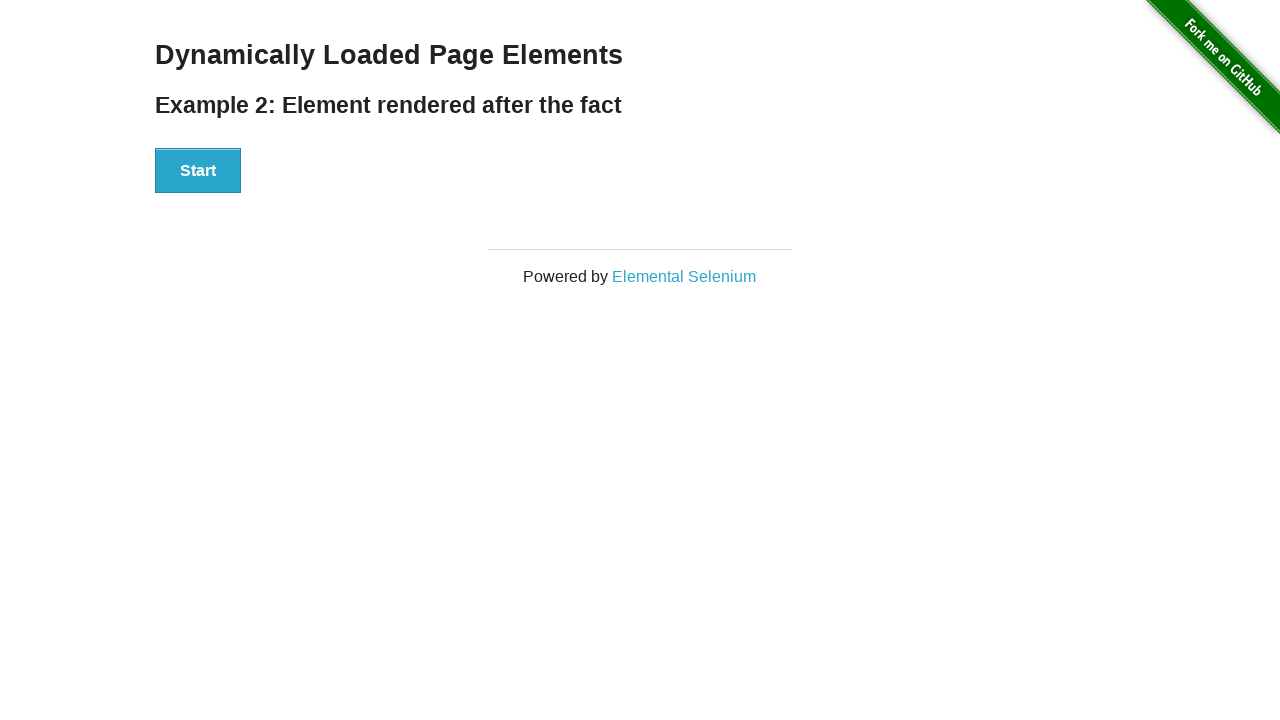

Clicked Start button to initiate dynamic loading at (198, 171) on xpath=//button[contains(text(),'Start')]
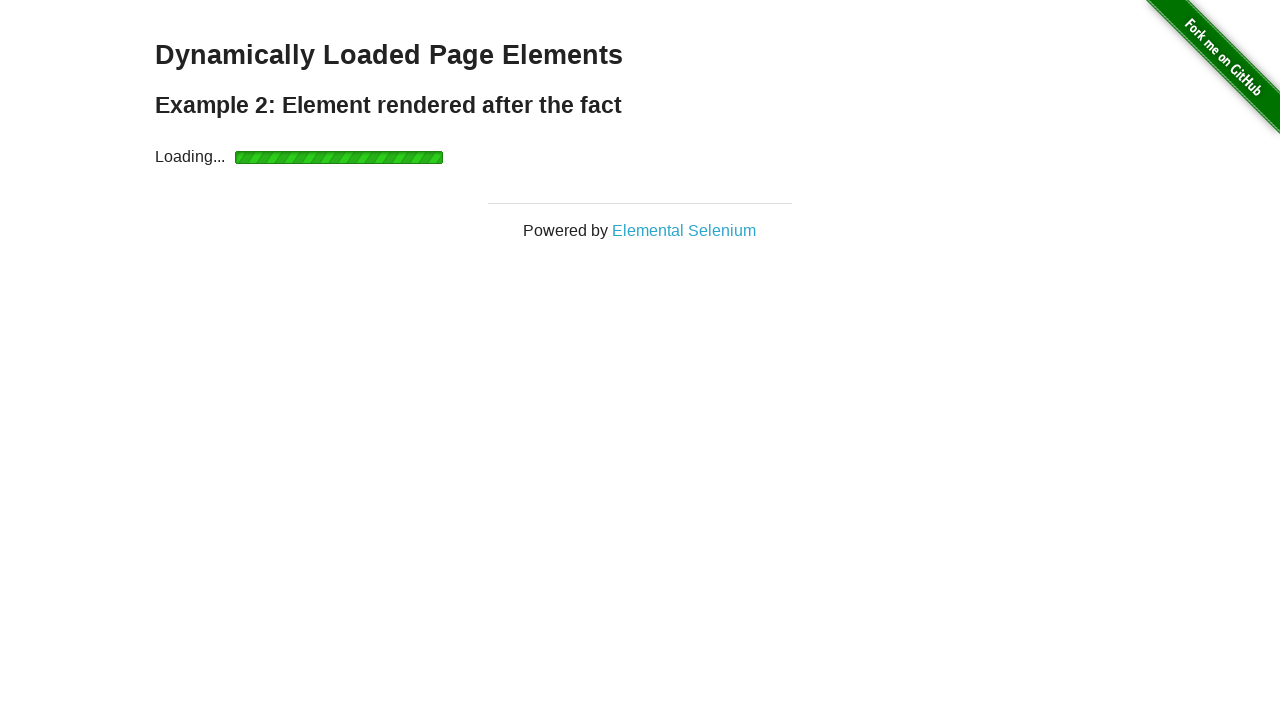

Waited for 'Hello World!' text to appear after loading period
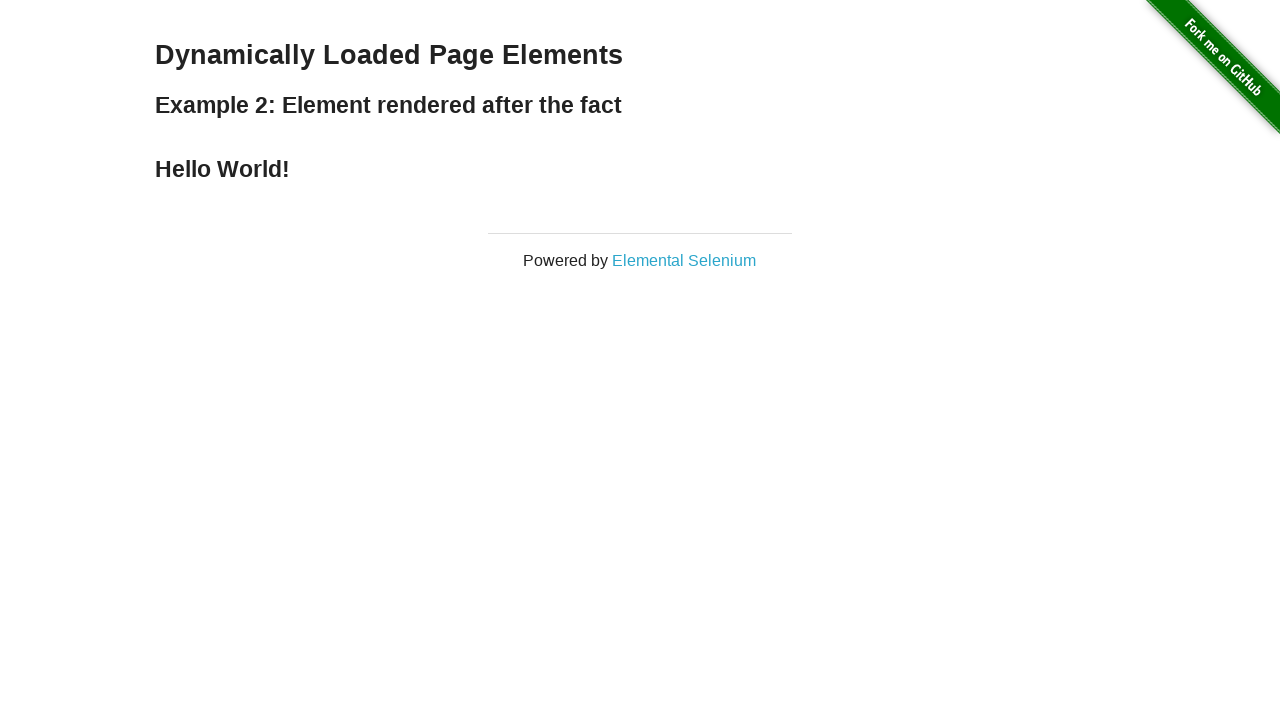

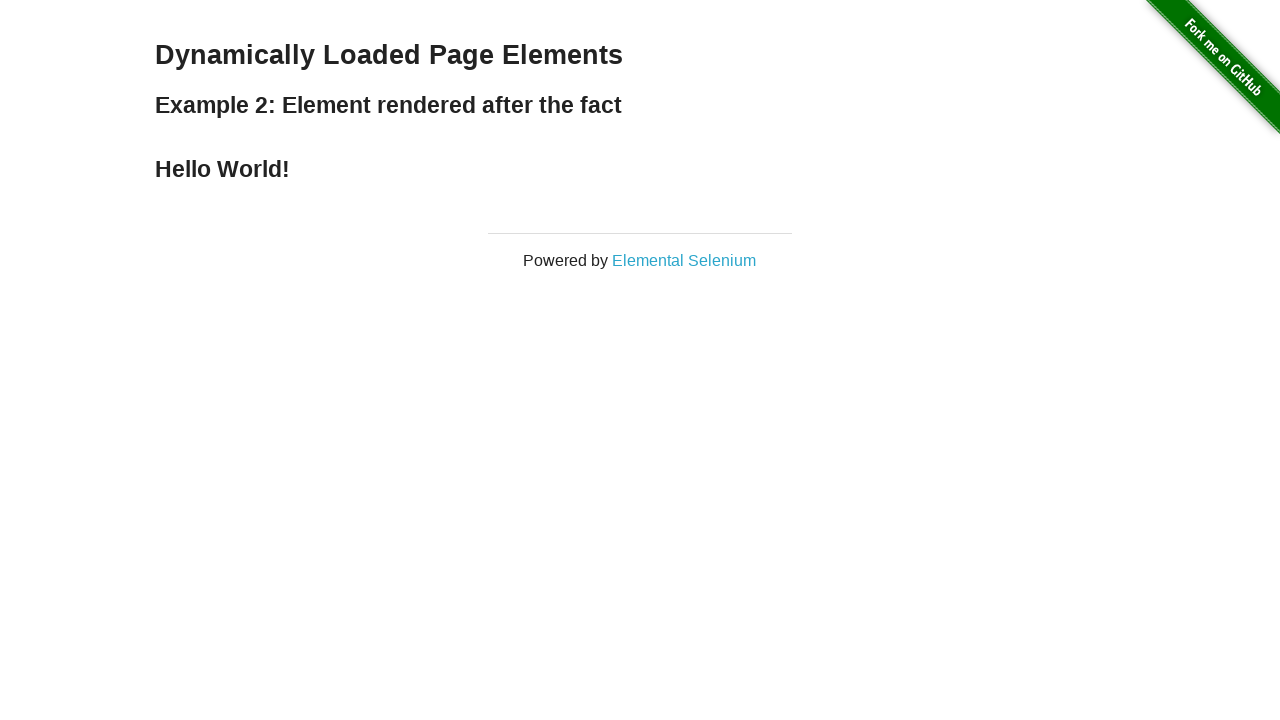